Tests drag and drop functionality by dragging elements to different containers

Starting URL: https://selenium-test-react.vercel.app/

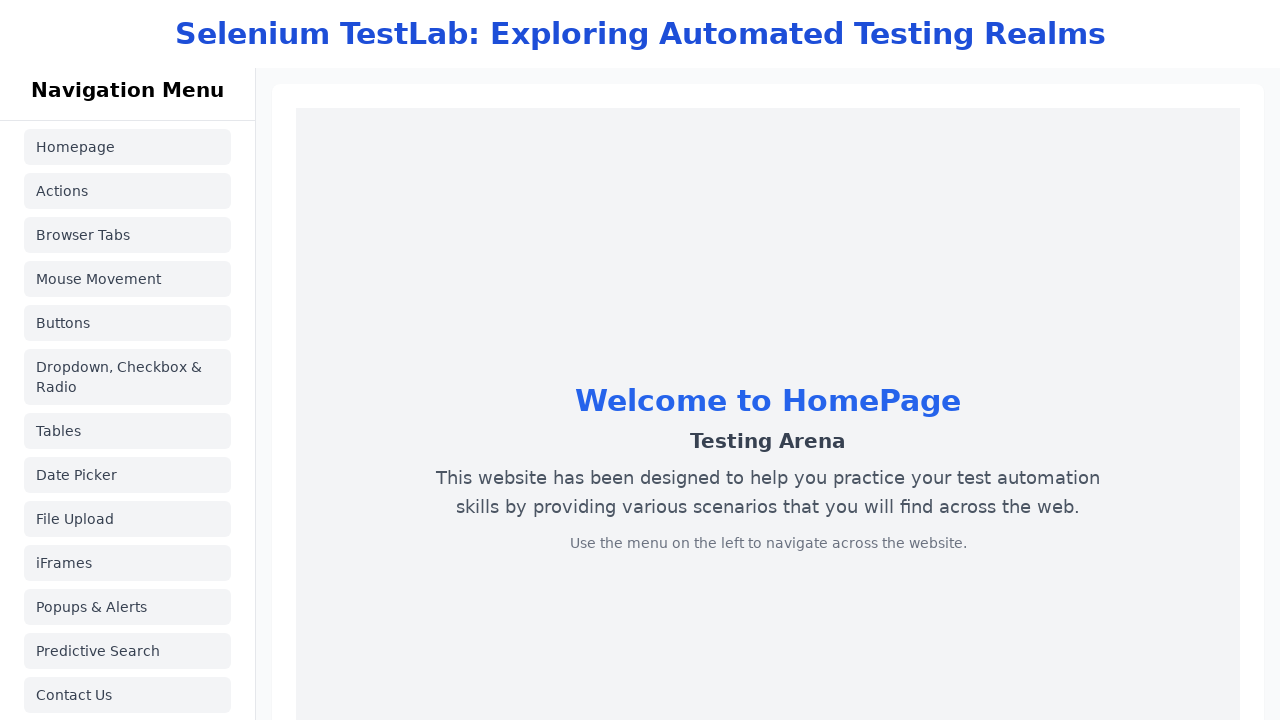

Navigated to actions page at (128, 191) on a[href='/actions']
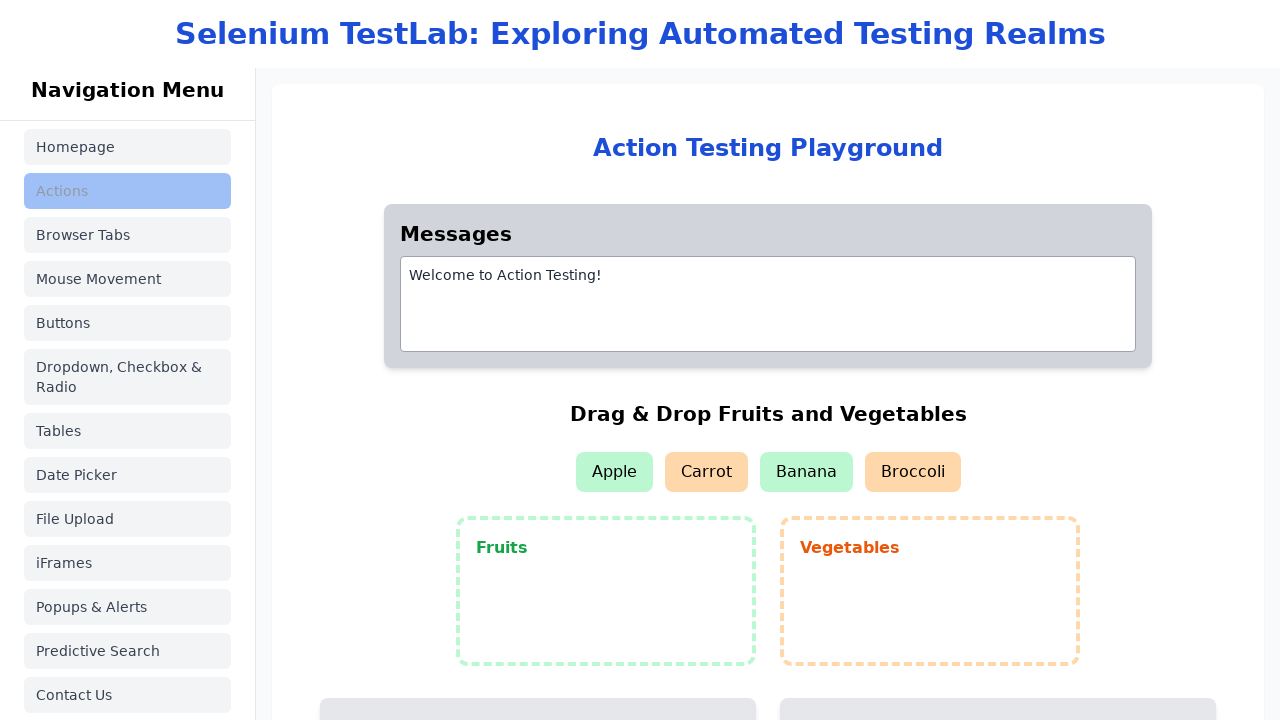

Located source element for drag and drop
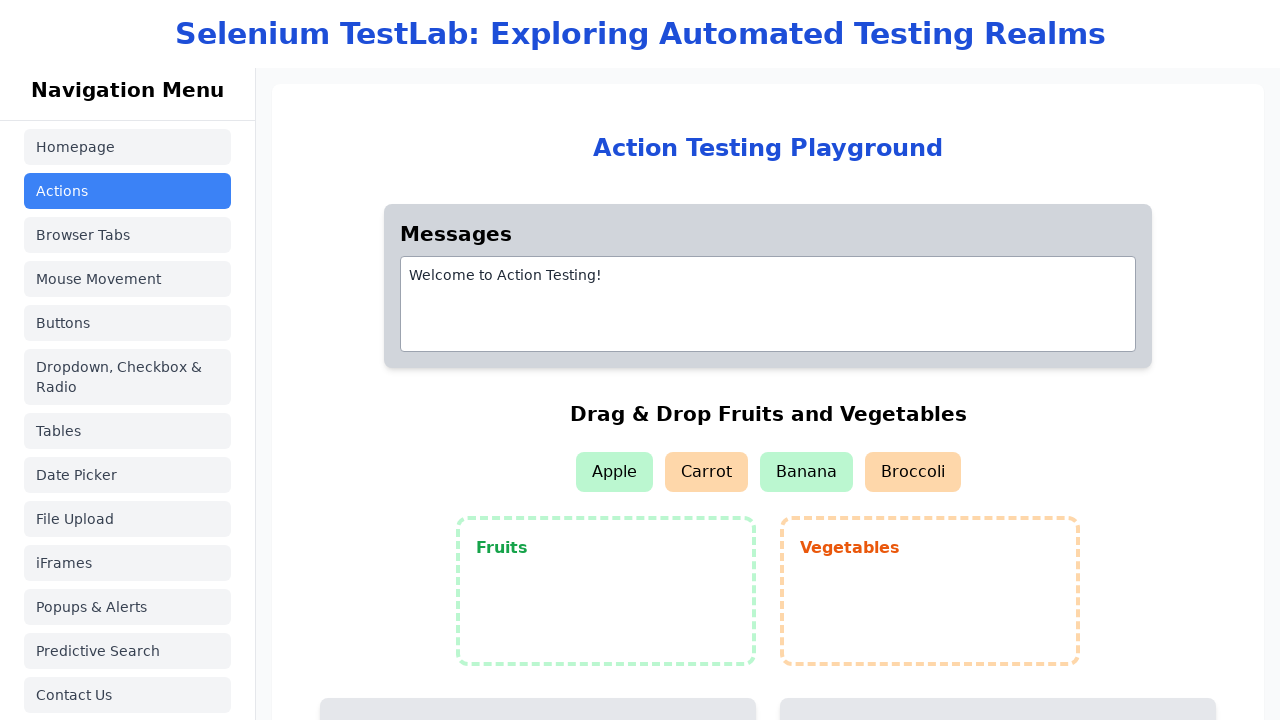

Located first target container
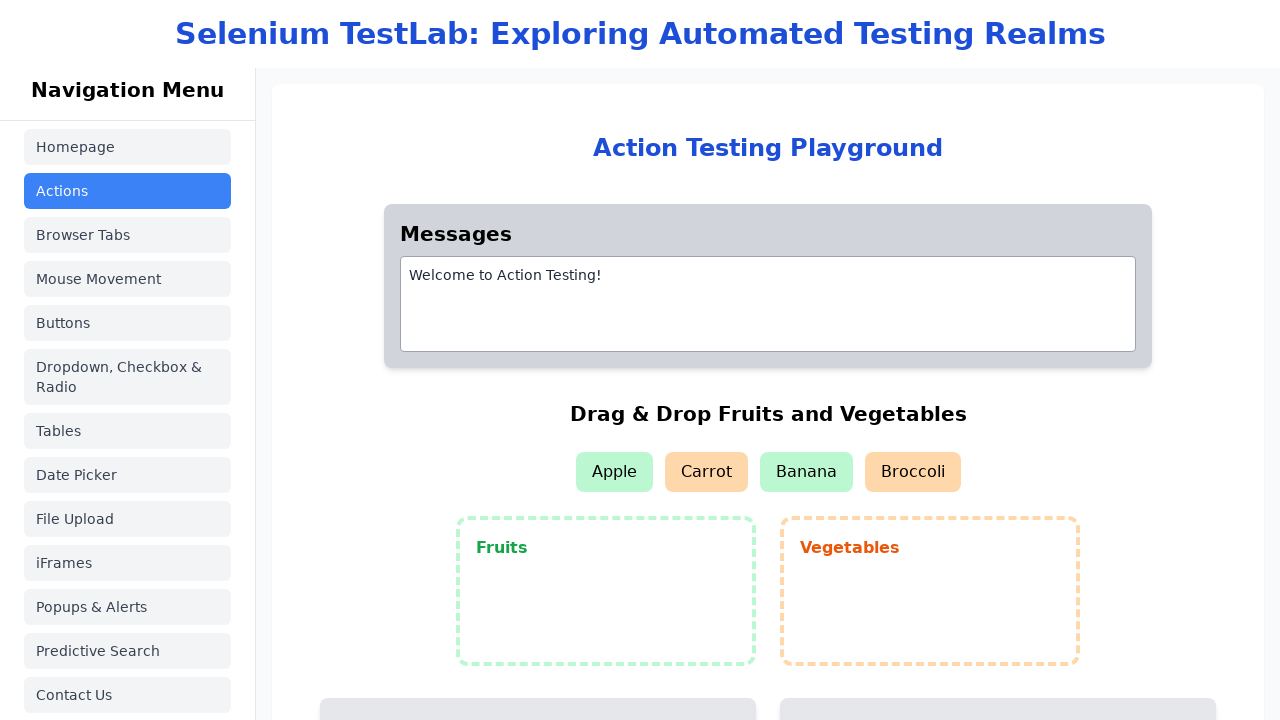

Located second target container
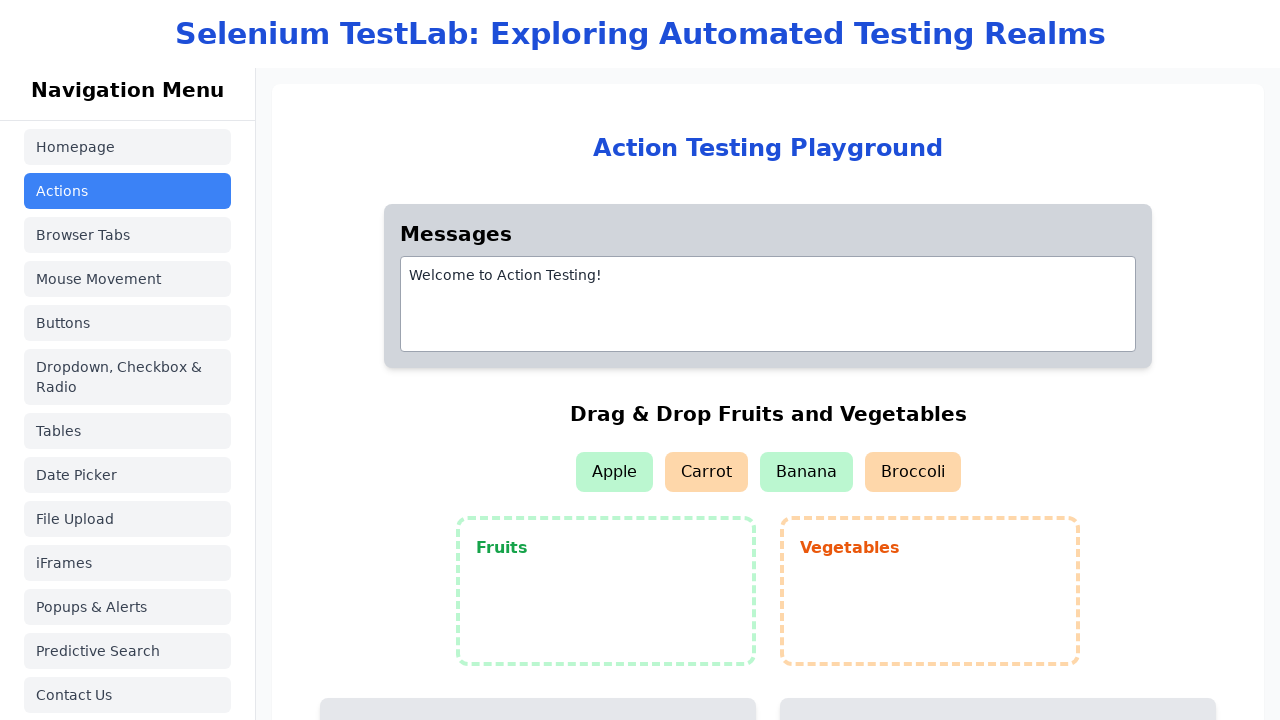

Dragged element to first target container at (606, 591)
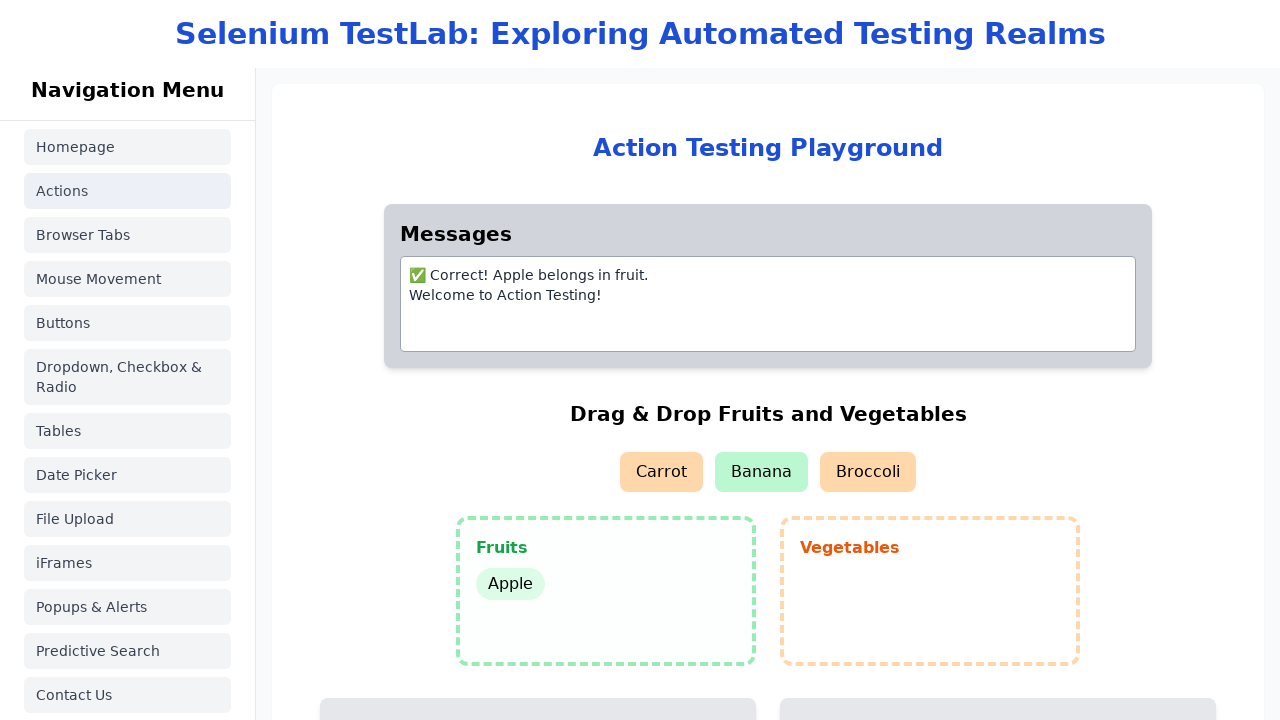

Dragged element to second target container at (930, 591)
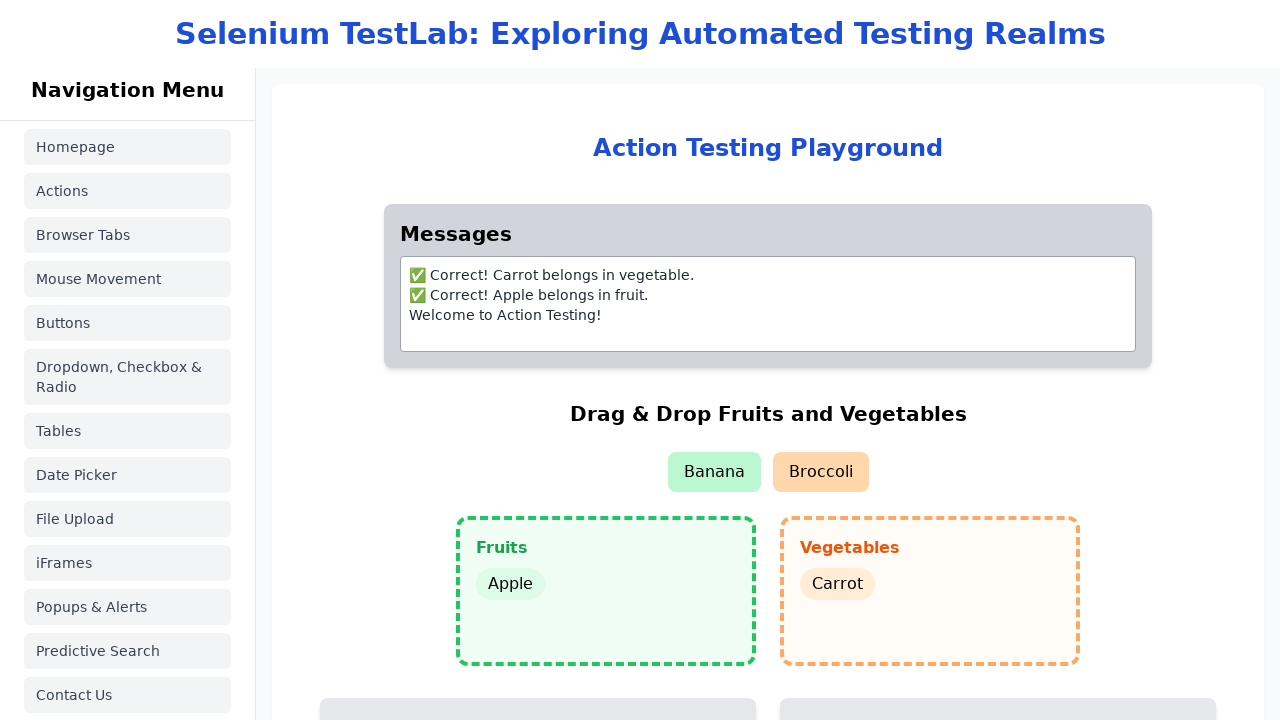

Dragged element back to first target container at (606, 591)
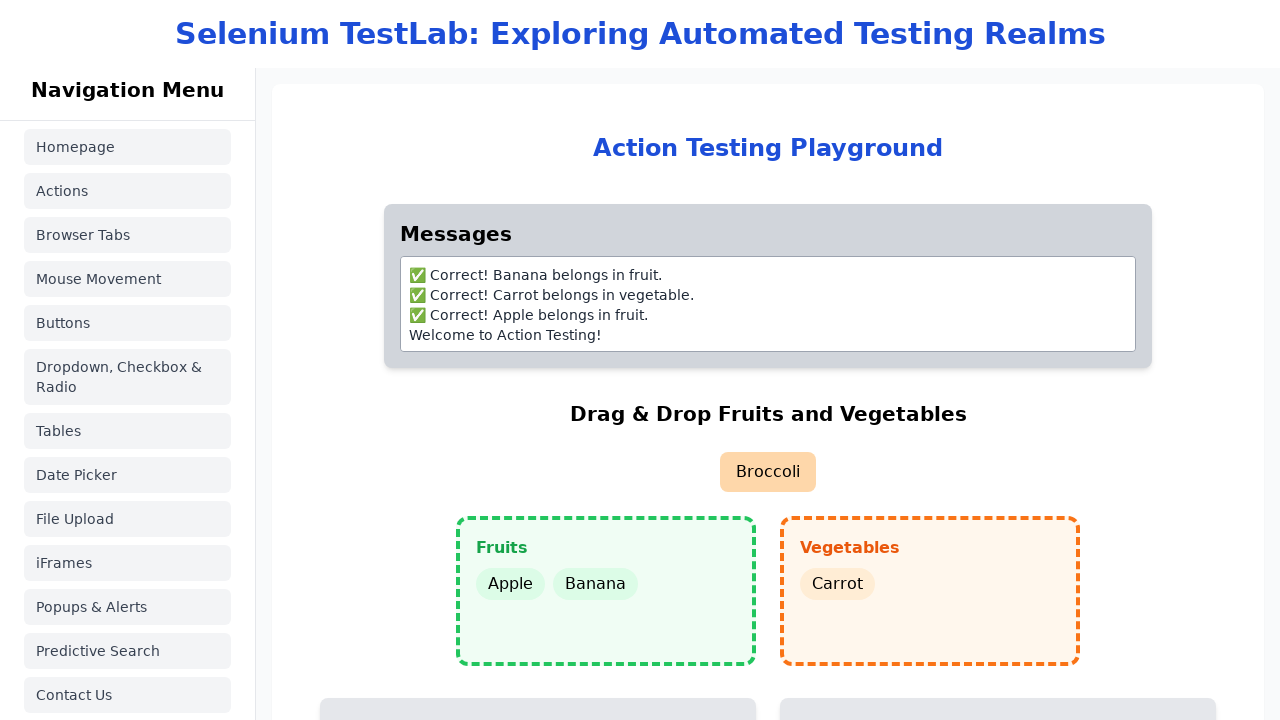

Dragged element back to second target container at (930, 591)
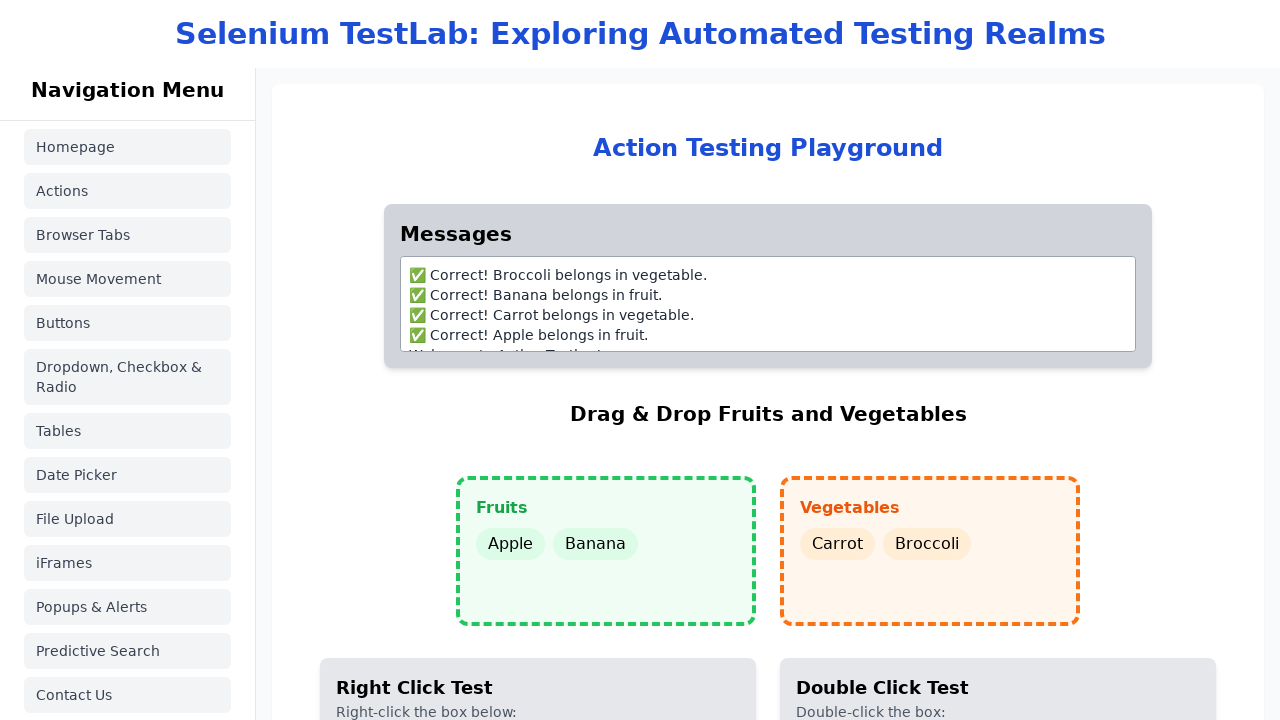

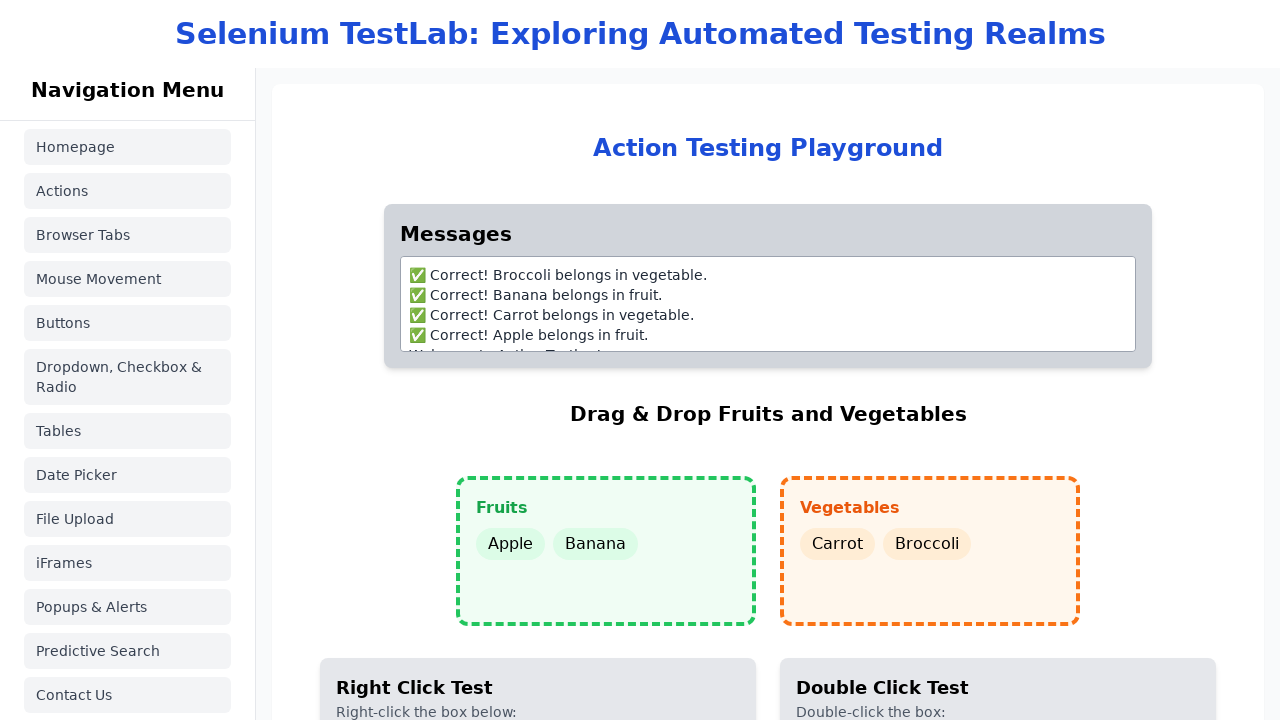